Tests checkbox functionality by selecting BMW and Benz checkboxes, verifying their selected states, and then deselecting BMW to verify it becomes unselected while Benz remains selected

Starting URL: https://www.letskodeit.com/practice

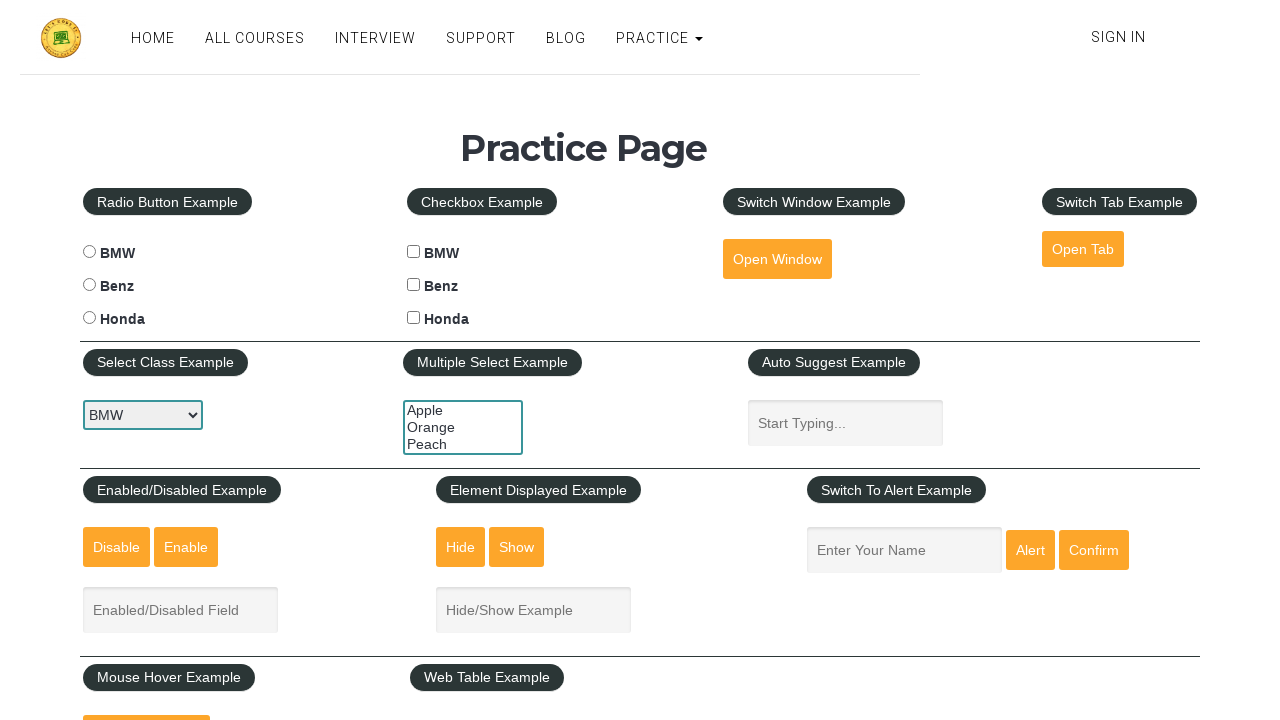

Navbar loaded and visible
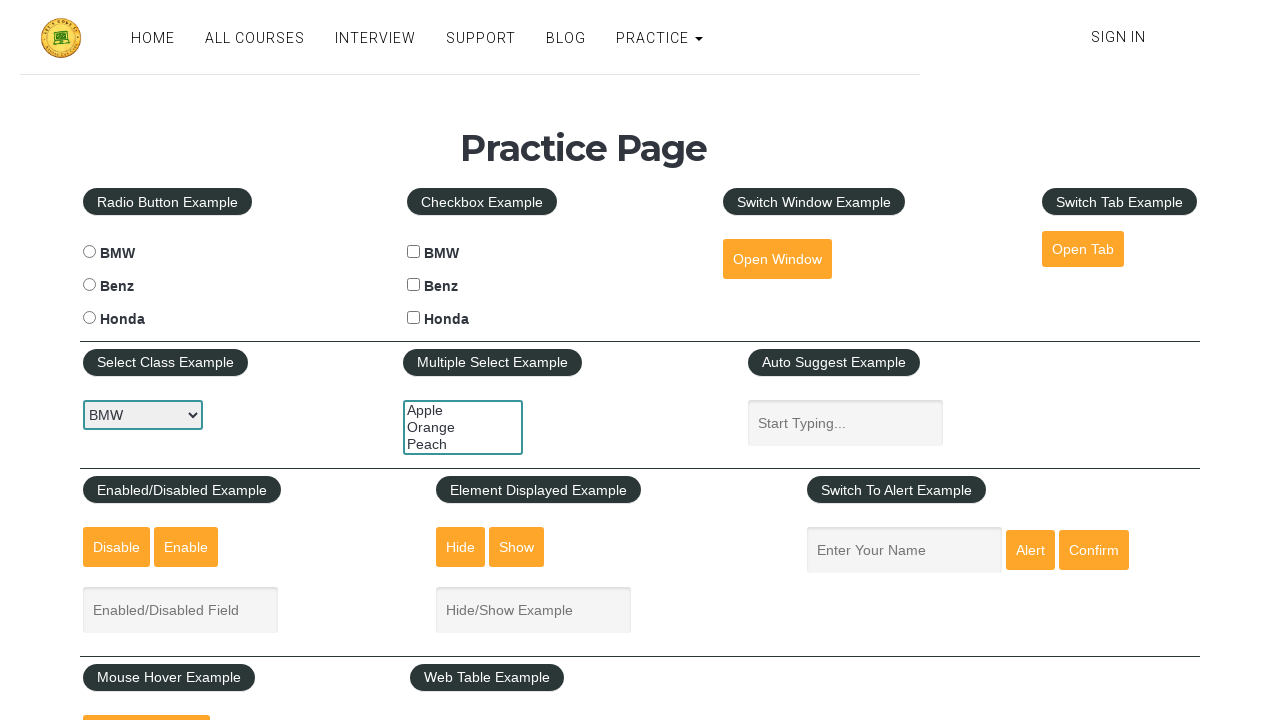

Clicked BMW checkbox to select it at (414, 252) on #bmwcheck
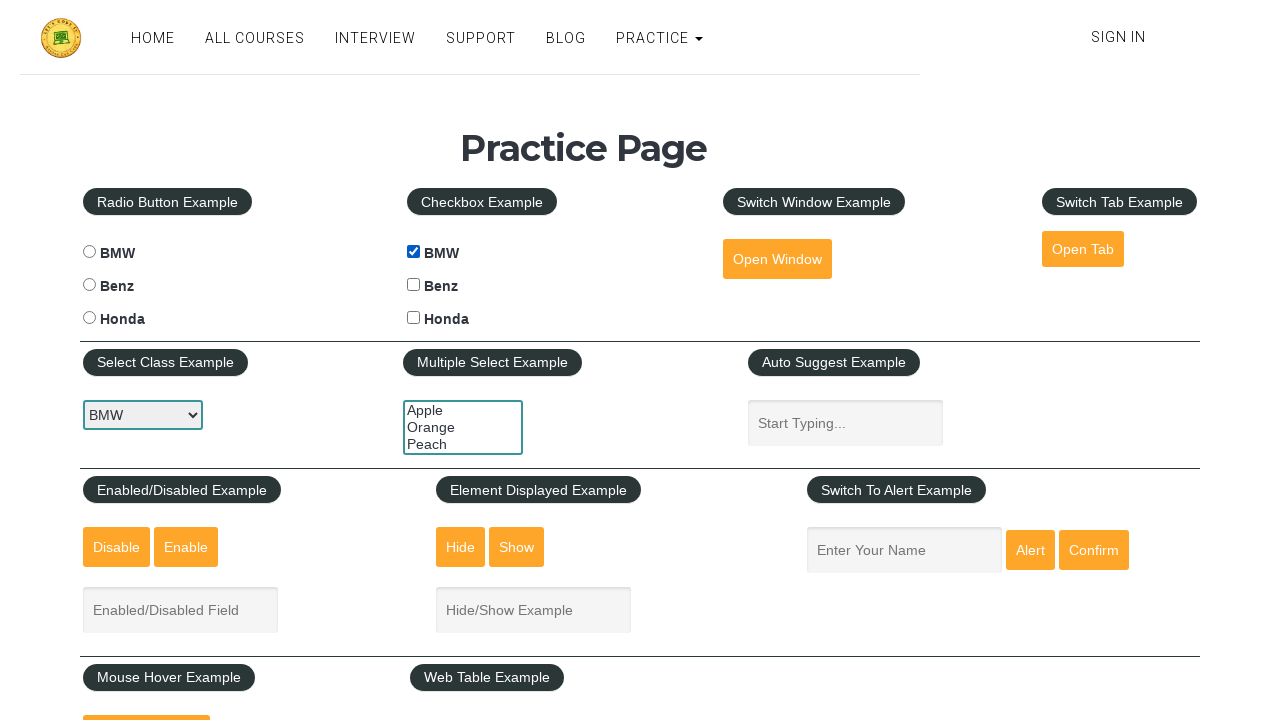

Verified BMW checkbox is selected
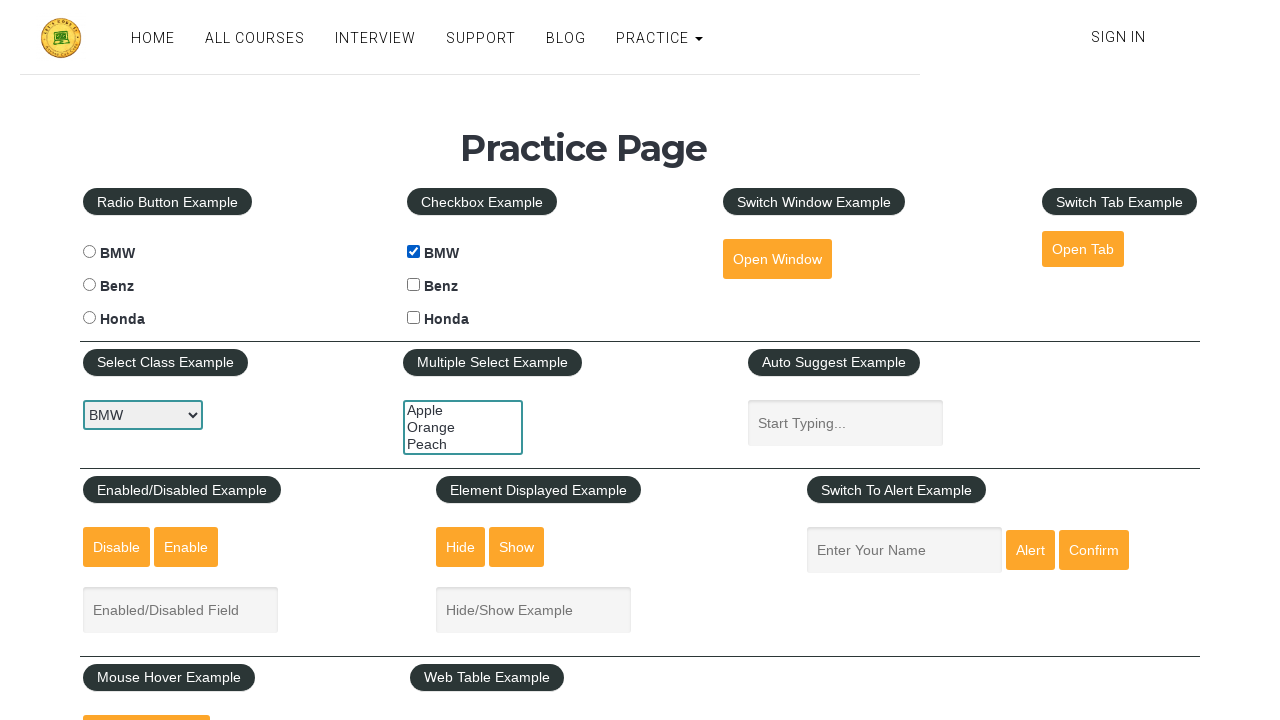

Clicked Benz checkbox to select it at (414, 285) on #benzcheck
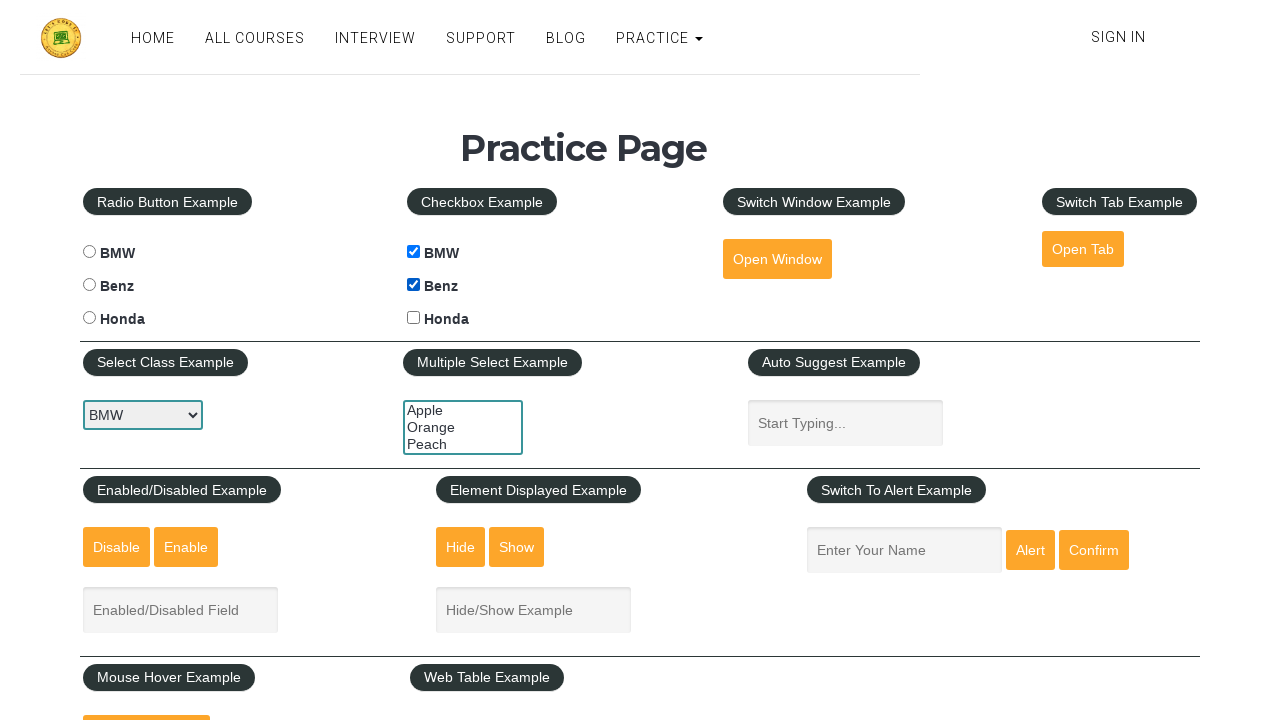

Verified BMW checkbox is still selected
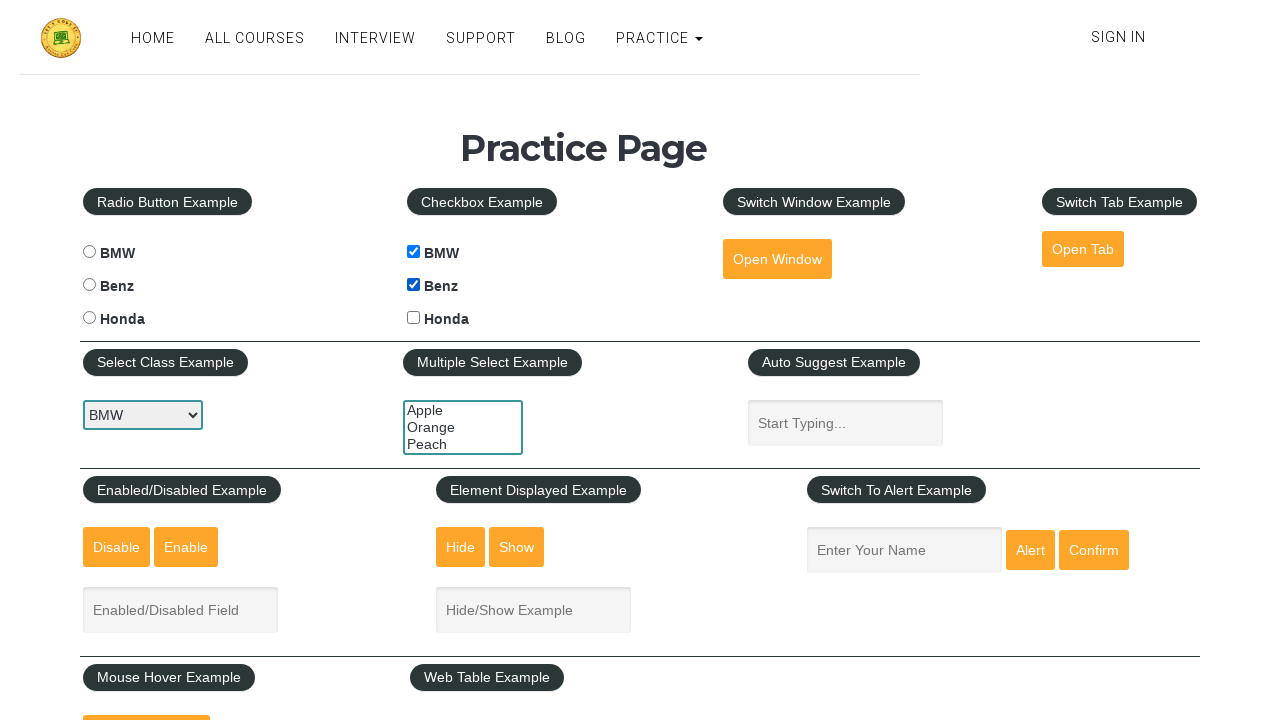

Verified Benz checkbox is selected
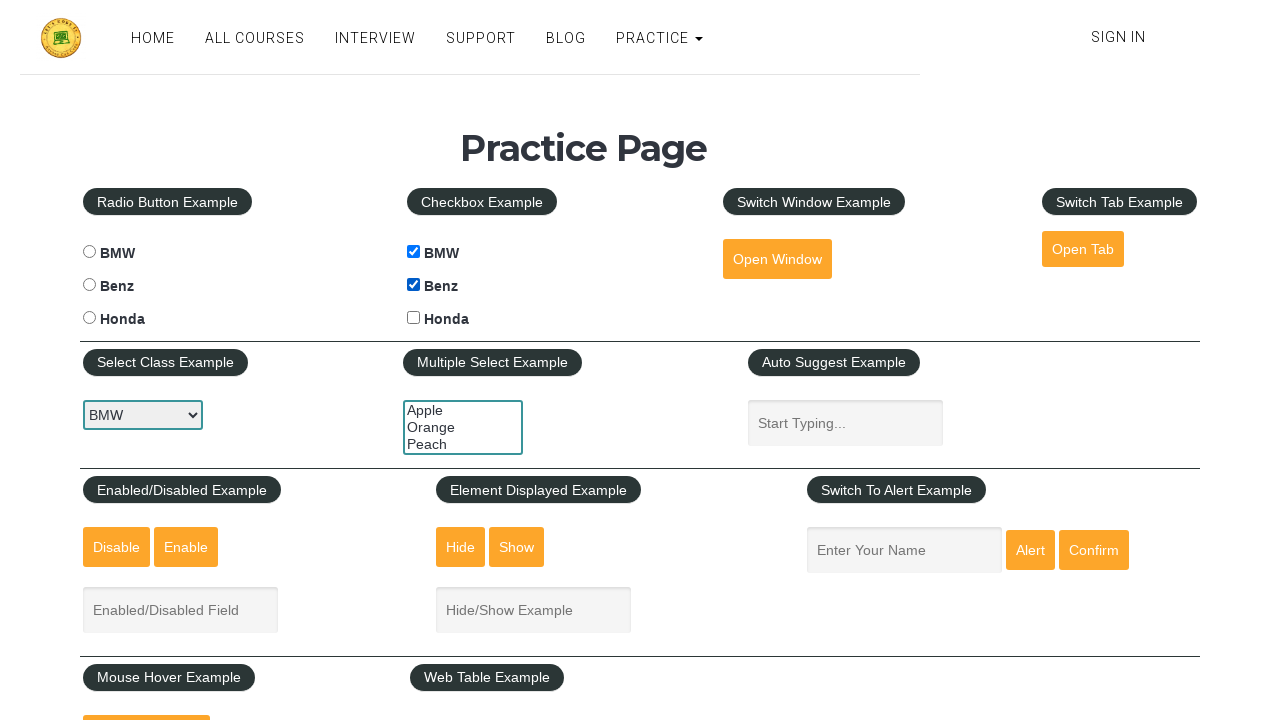

Clicked BMW checkbox to deselect it at (414, 252) on #bmwcheck
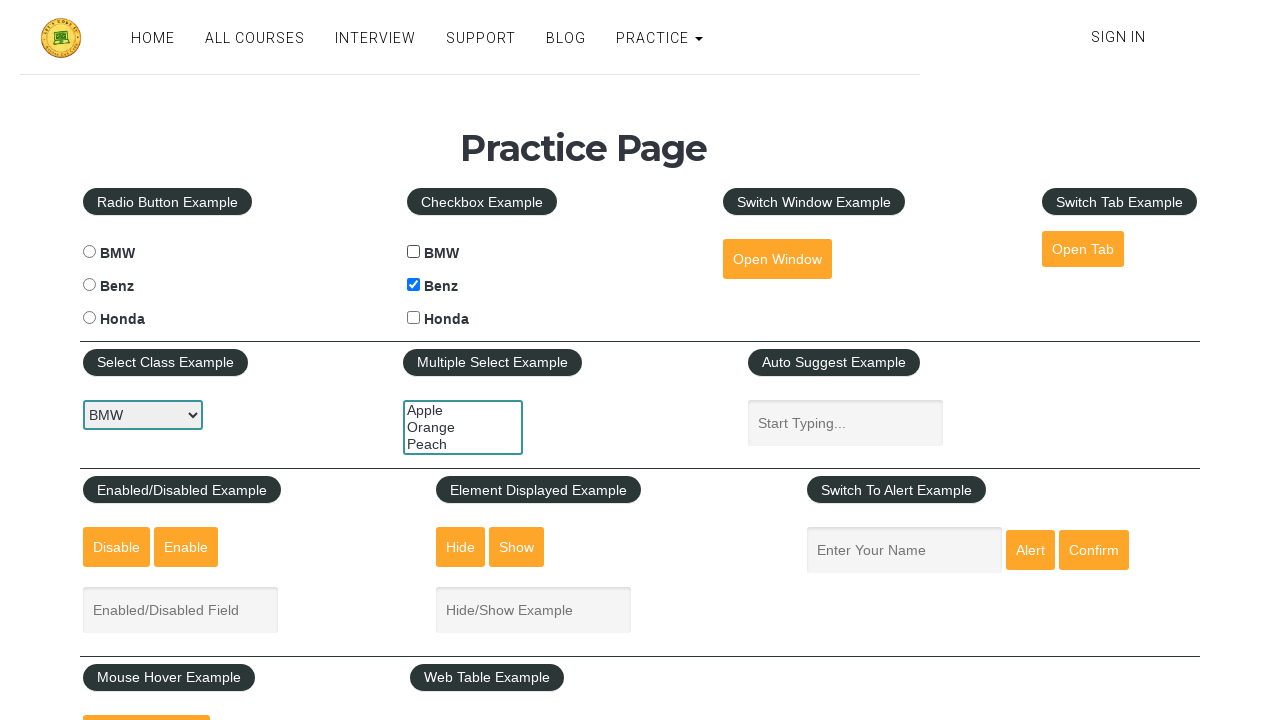

Verified BMW checkbox is deselected
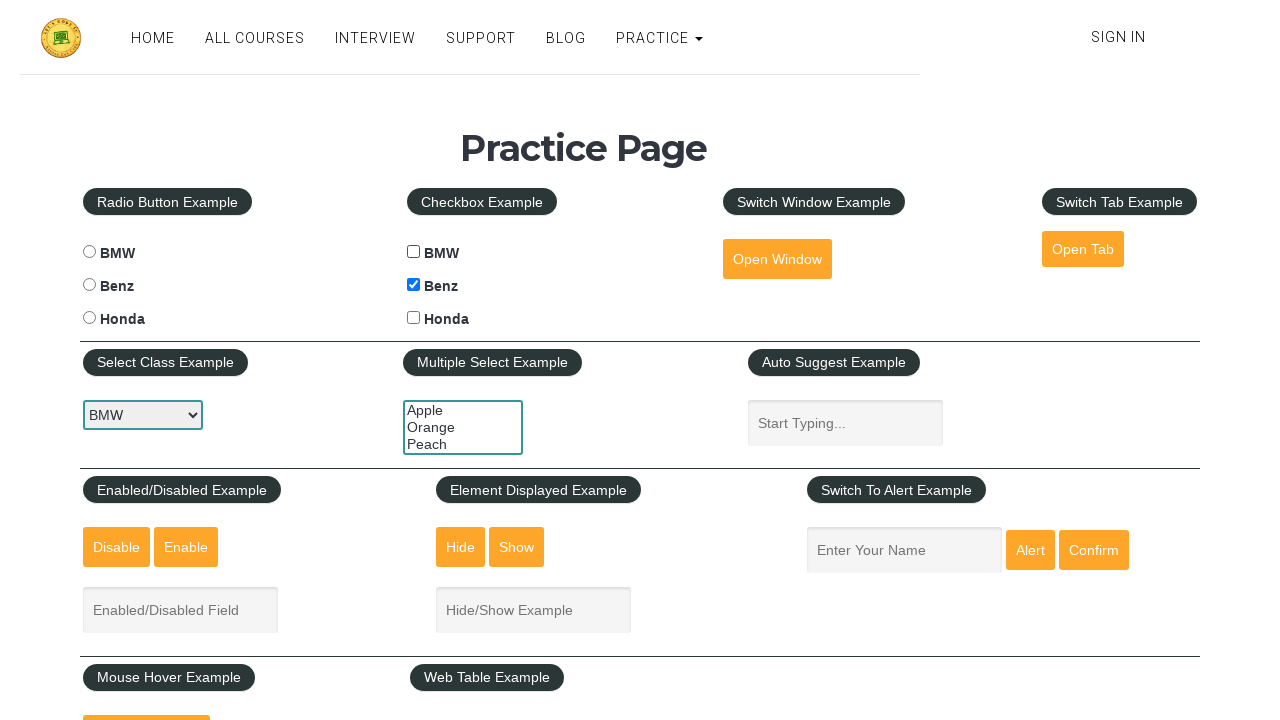

Verified Benz checkbox remains selected
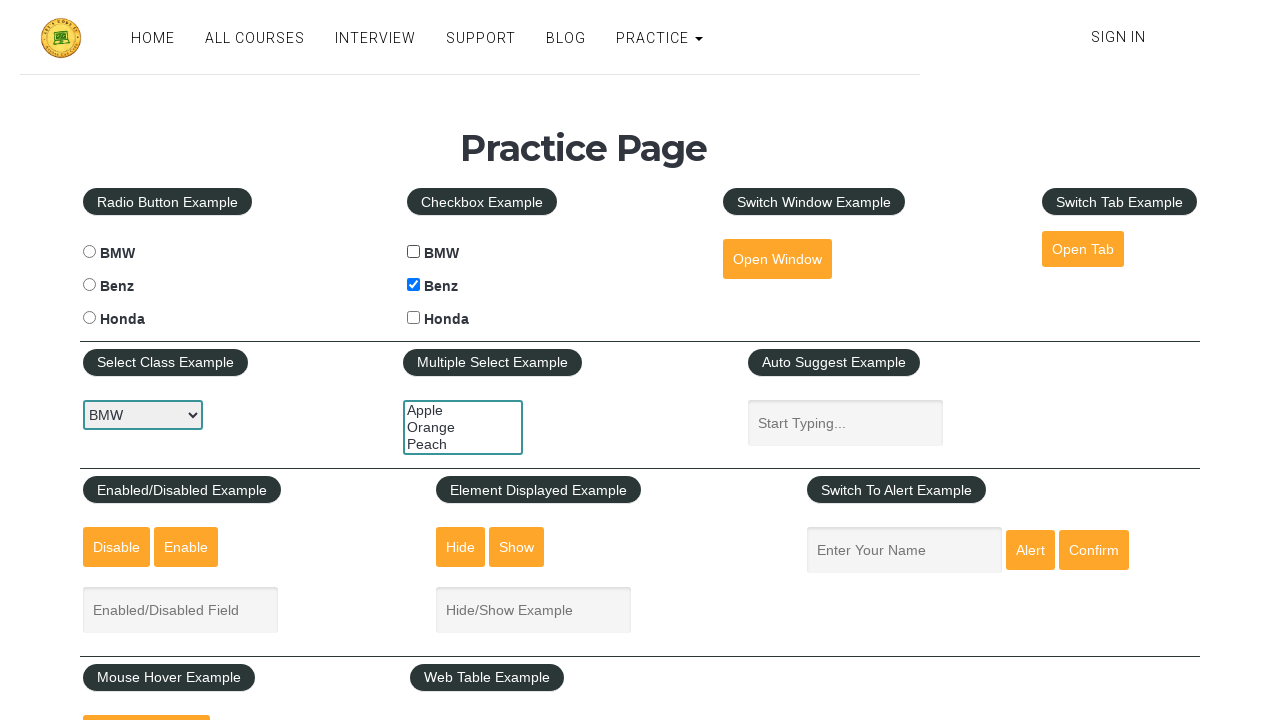

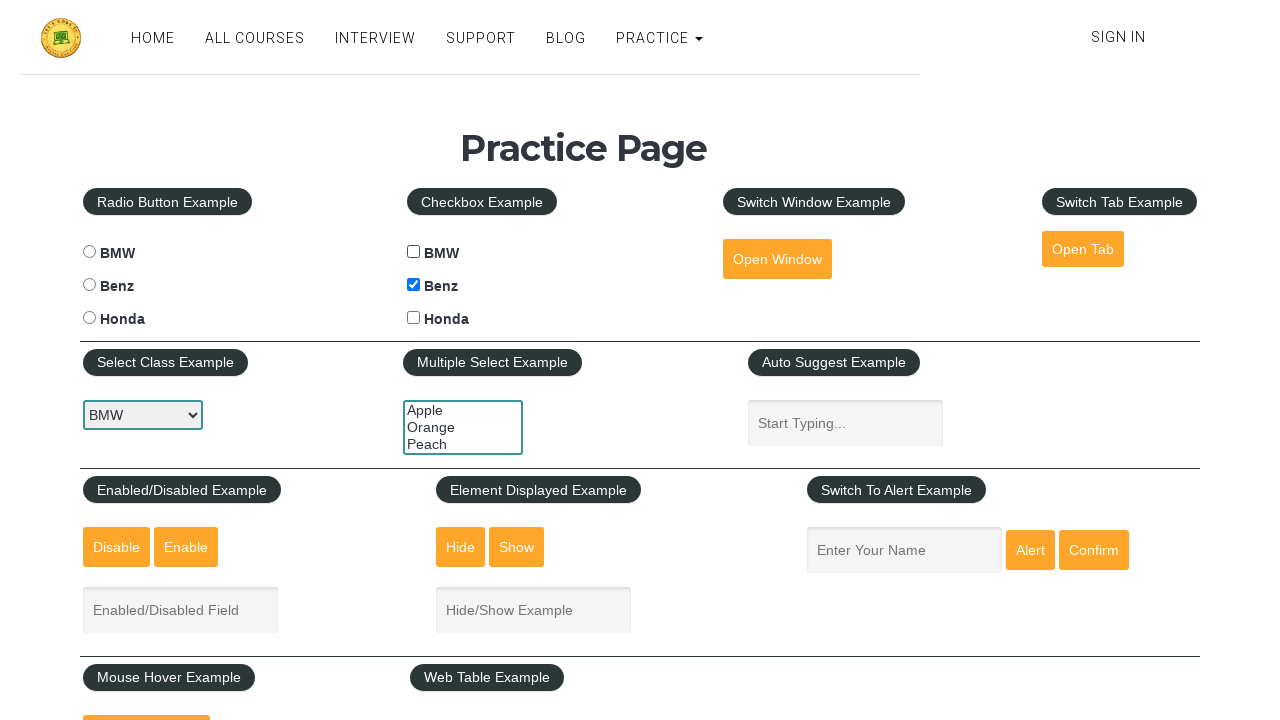